Navigates to the training support website and clicks the "About Us" link to verify navigation functionality

Starting URL: https://v1.training-support.net

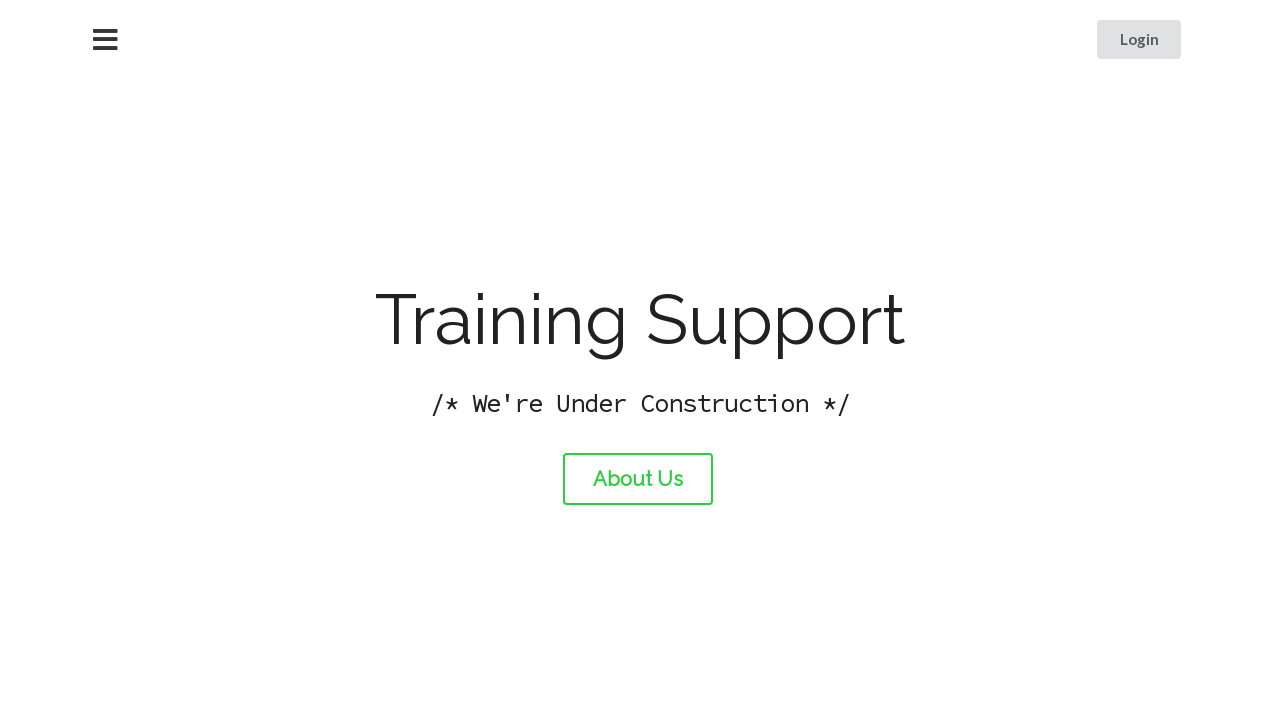

Navigated to training support website at https://v1.training-support.net
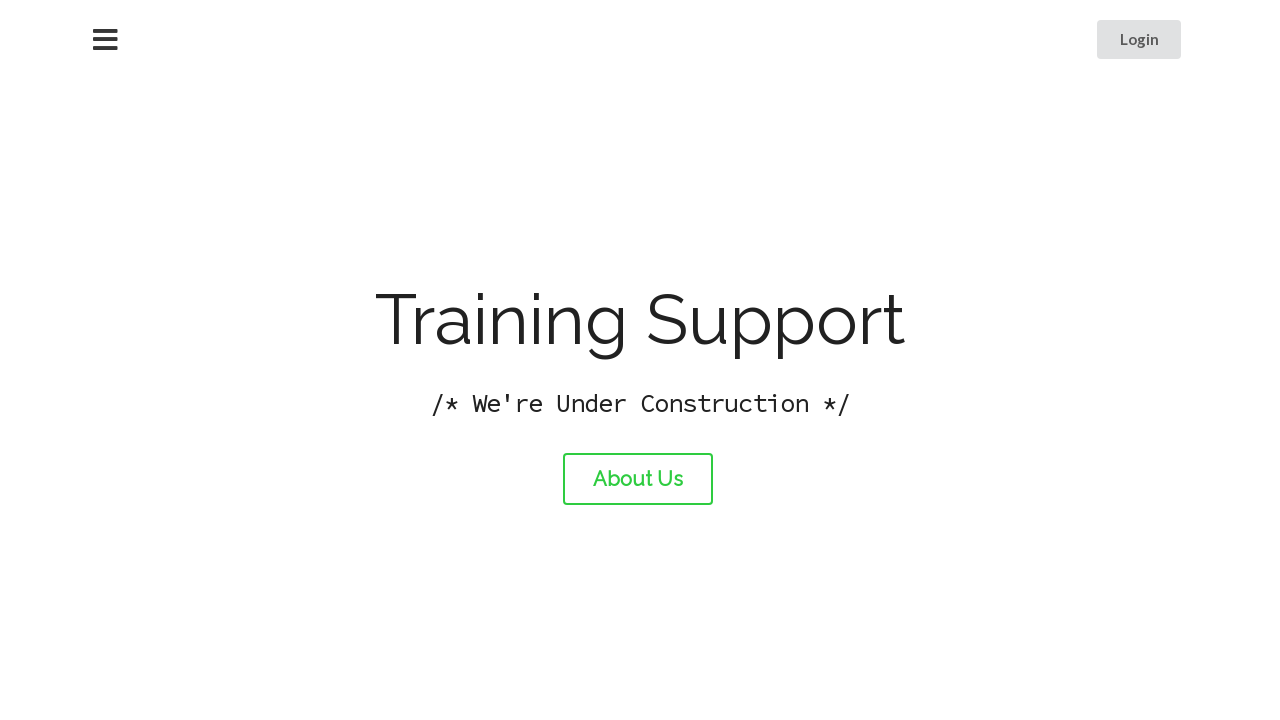

Clicked the 'About Us' link at (638, 479) on xpath=//a[text() = 'About Us']
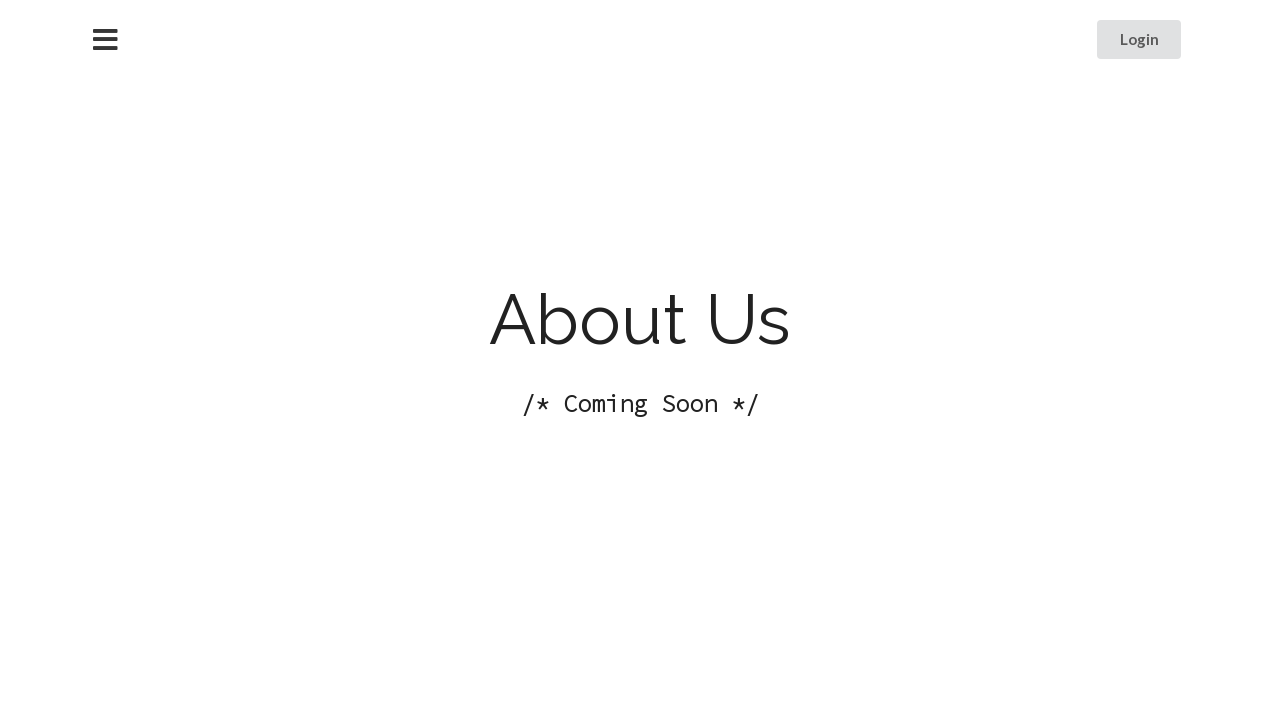

Page load completed after clicking 'About Us' link
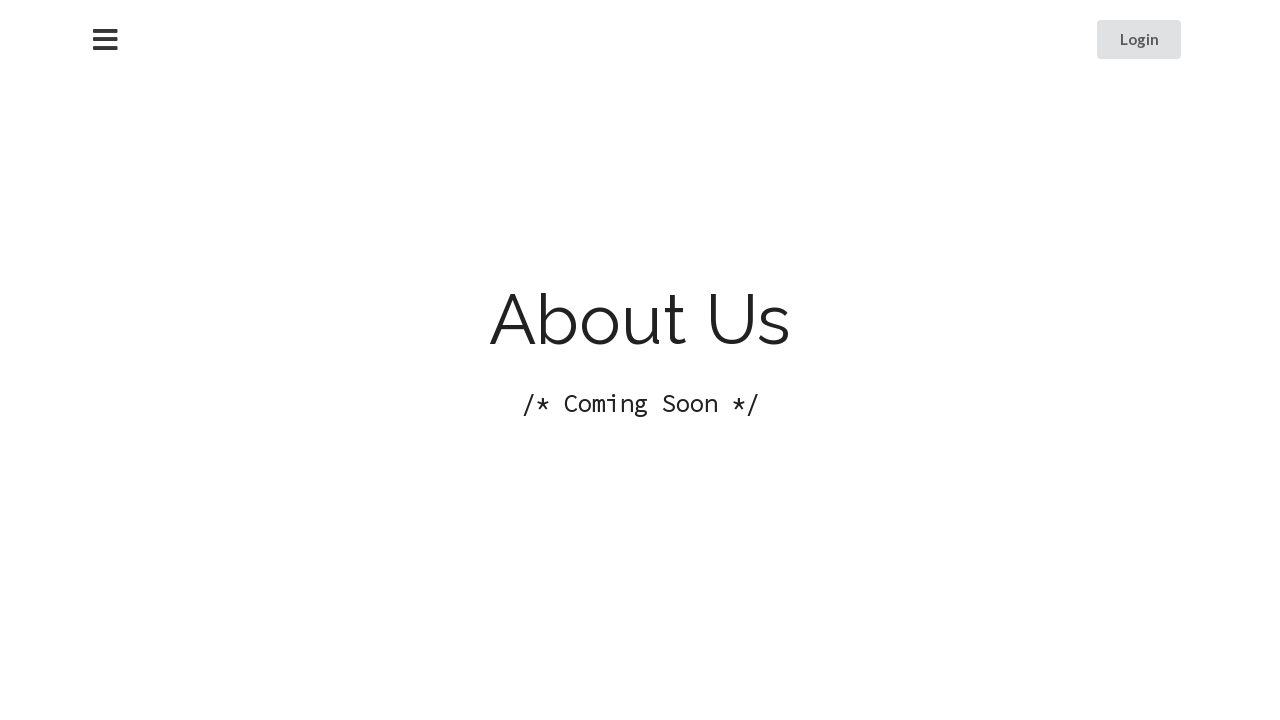

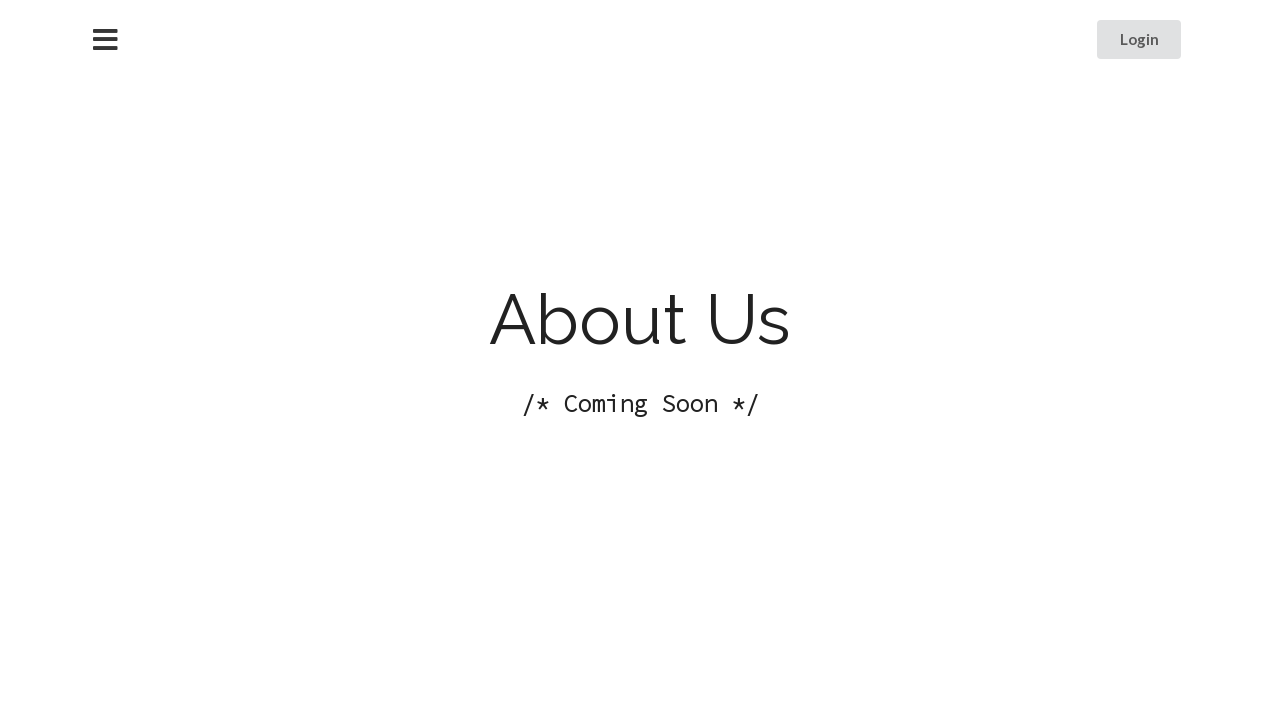